Tests a math challenge form by extracting a value from an image attribute, calculating a logarithmic result, filling in the answer, checking required checkboxes, and submitting the form

Starting URL: http://suninjuly.github.io/get_attribute.html

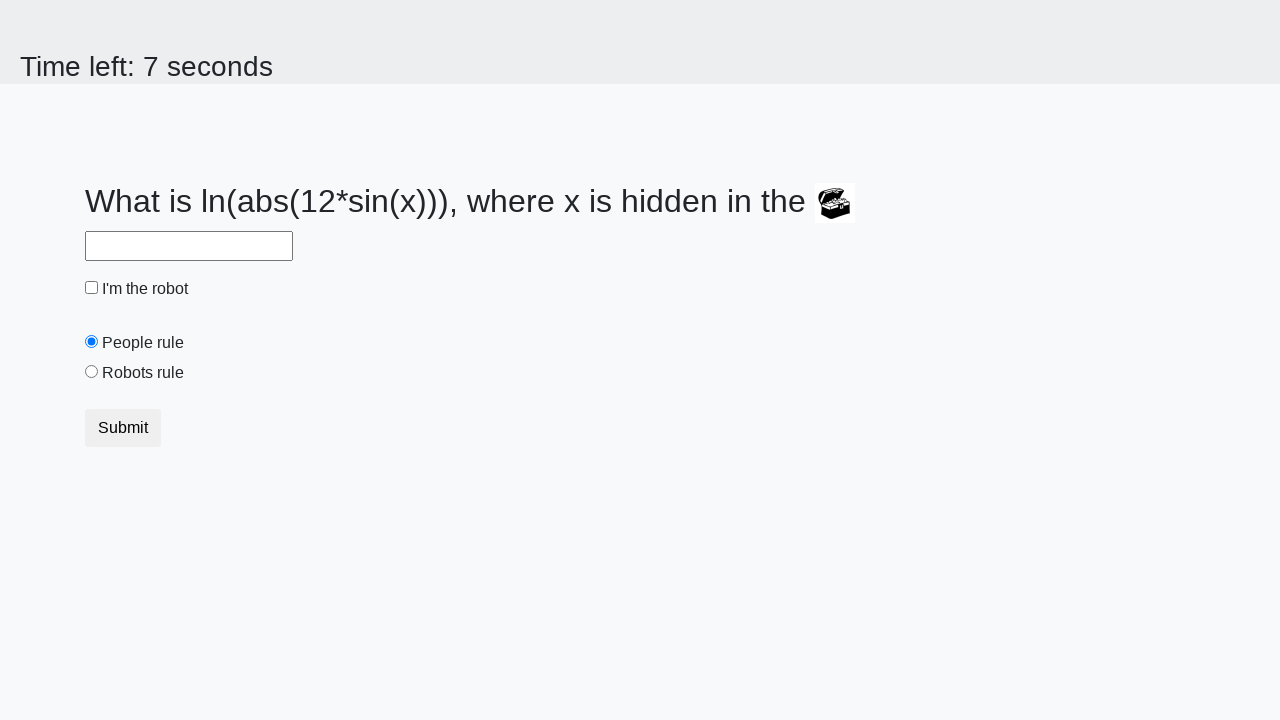

Located image element
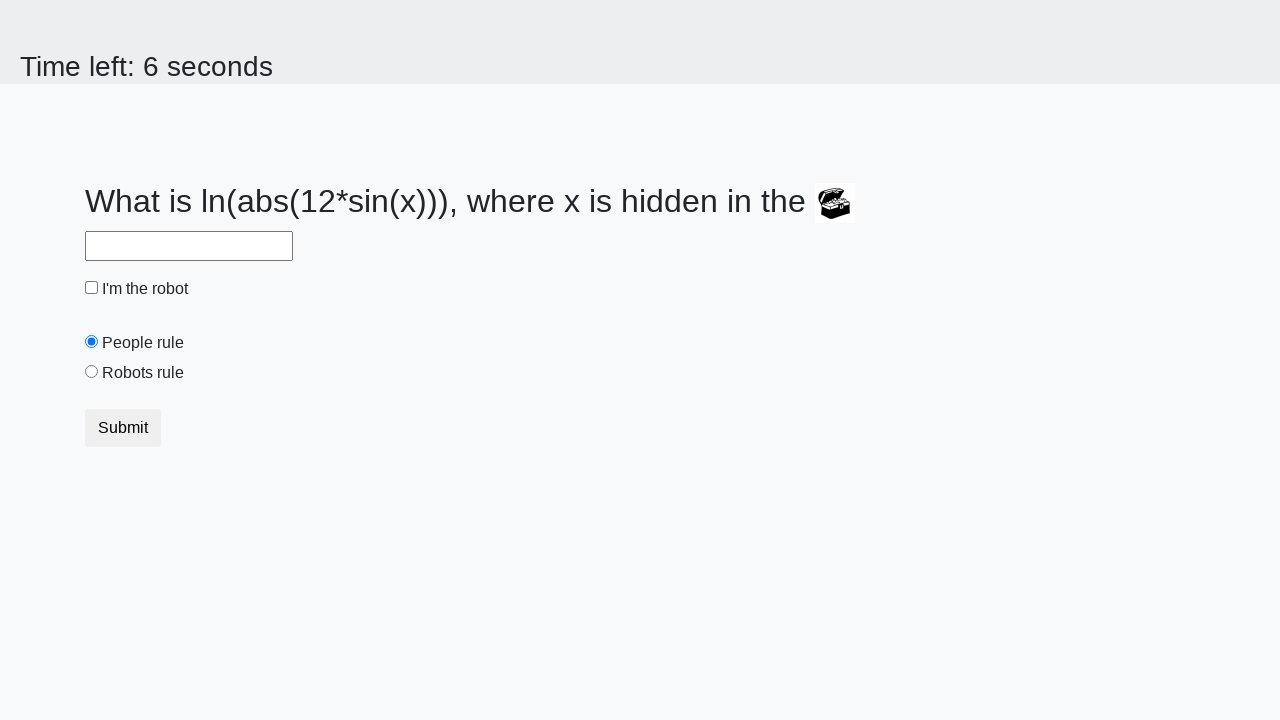

Extracted 'valuex' attribute from image element
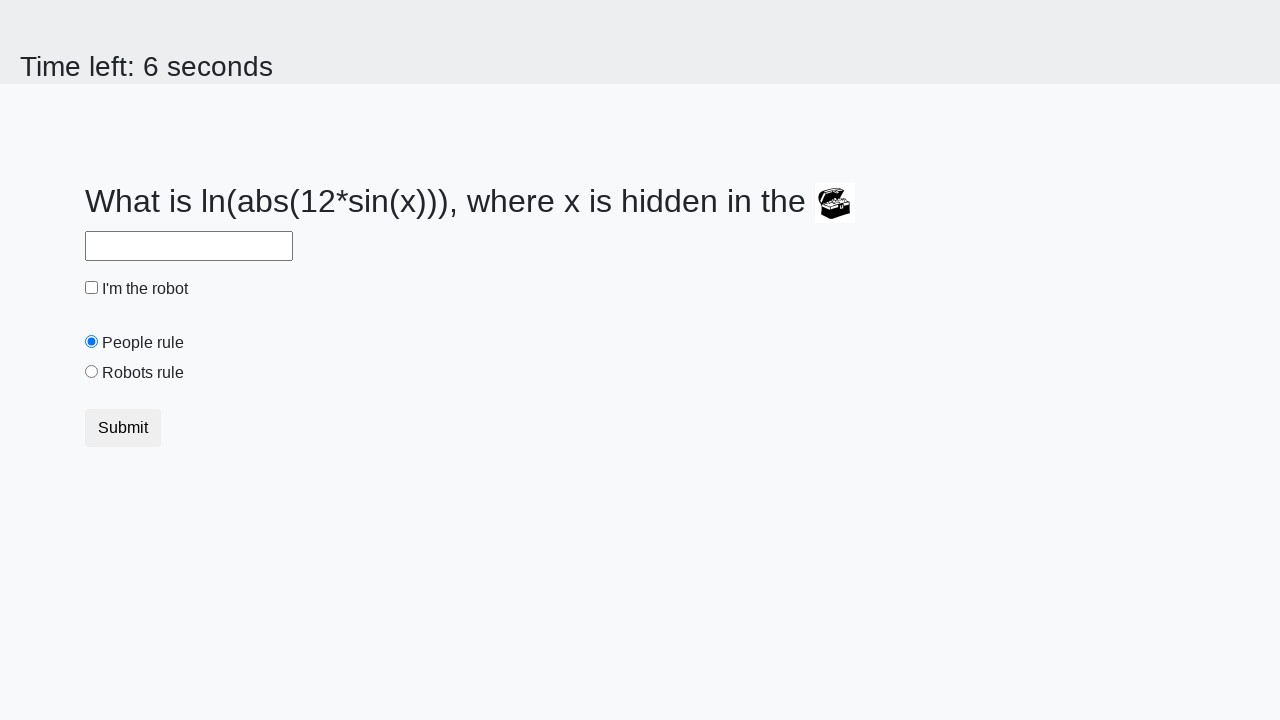

Calculated logarithmic result from extracted value: 0.6438672145084111
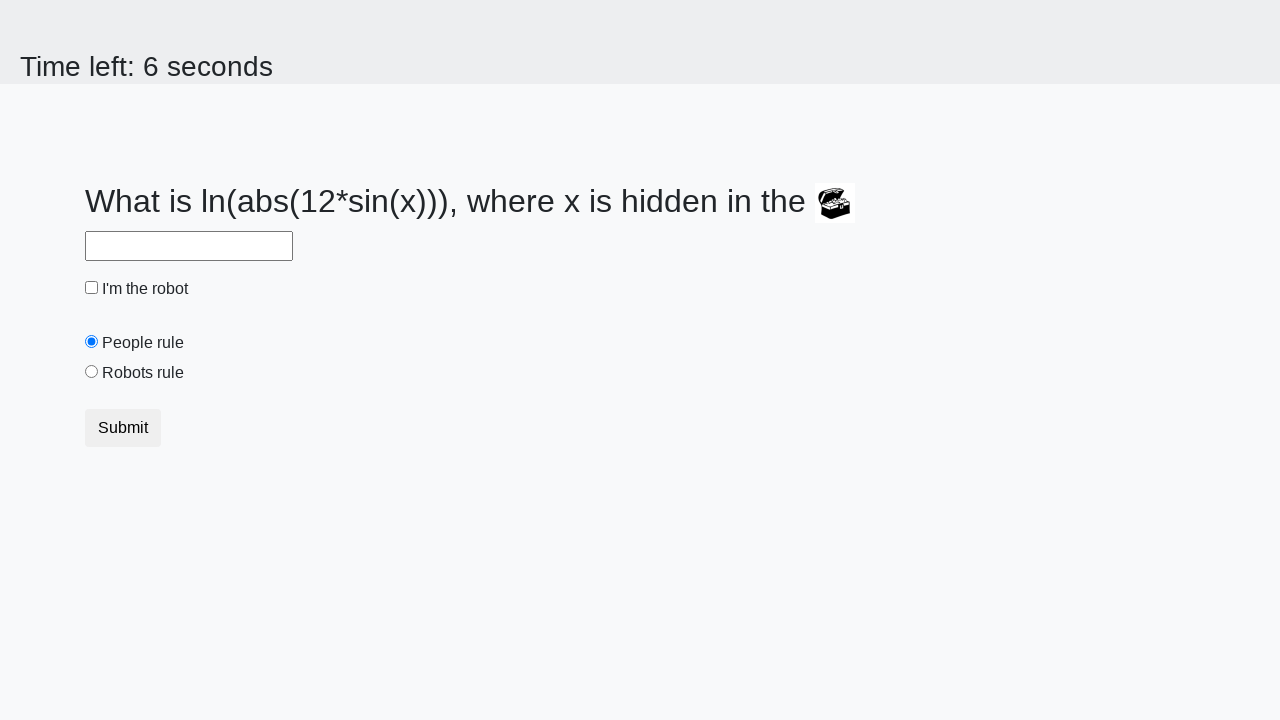

Filled answer field with calculated value on #answer
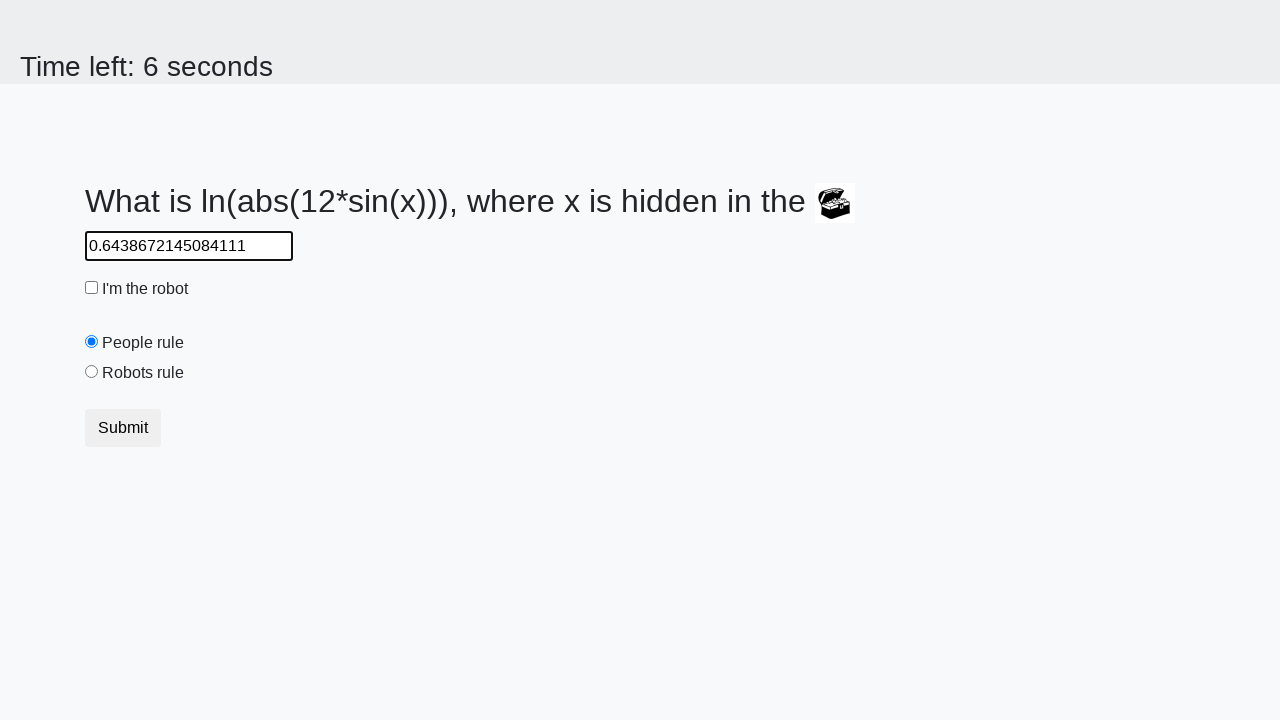

Checked the robot checkbox at (92, 288) on #robotCheckbox
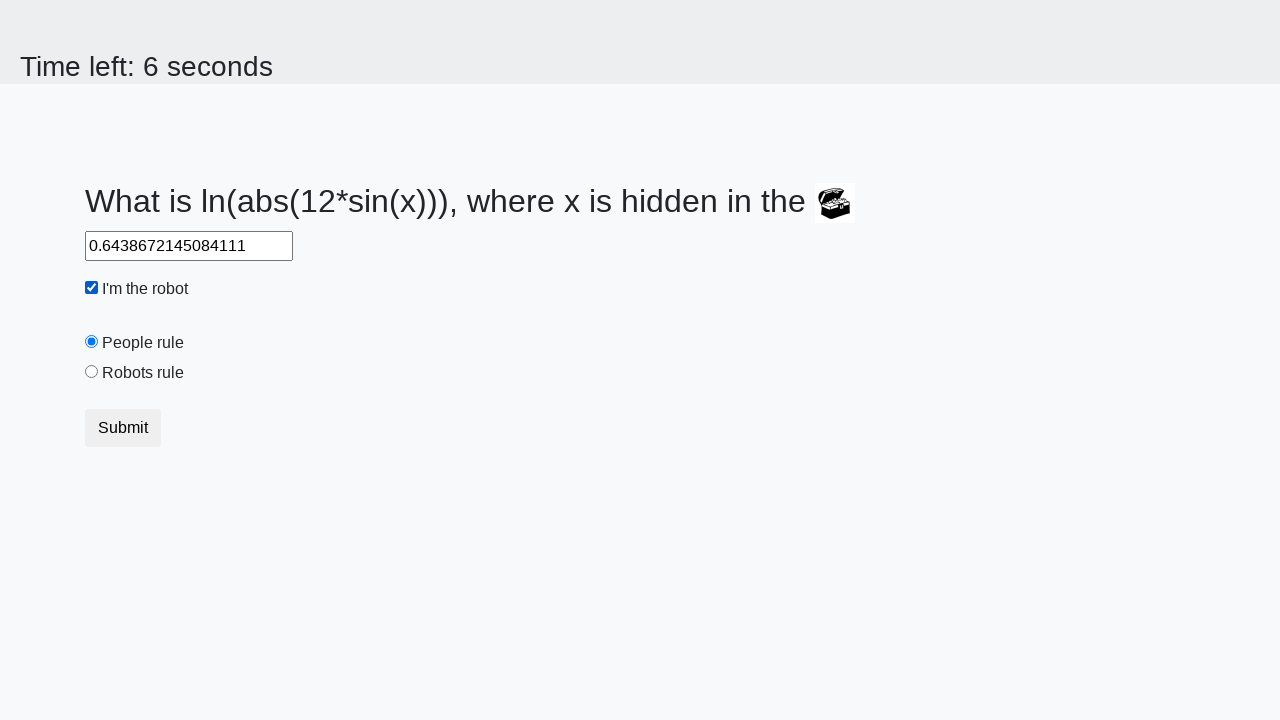

Checked the robots rule checkbox at (92, 372) on #robotsRule
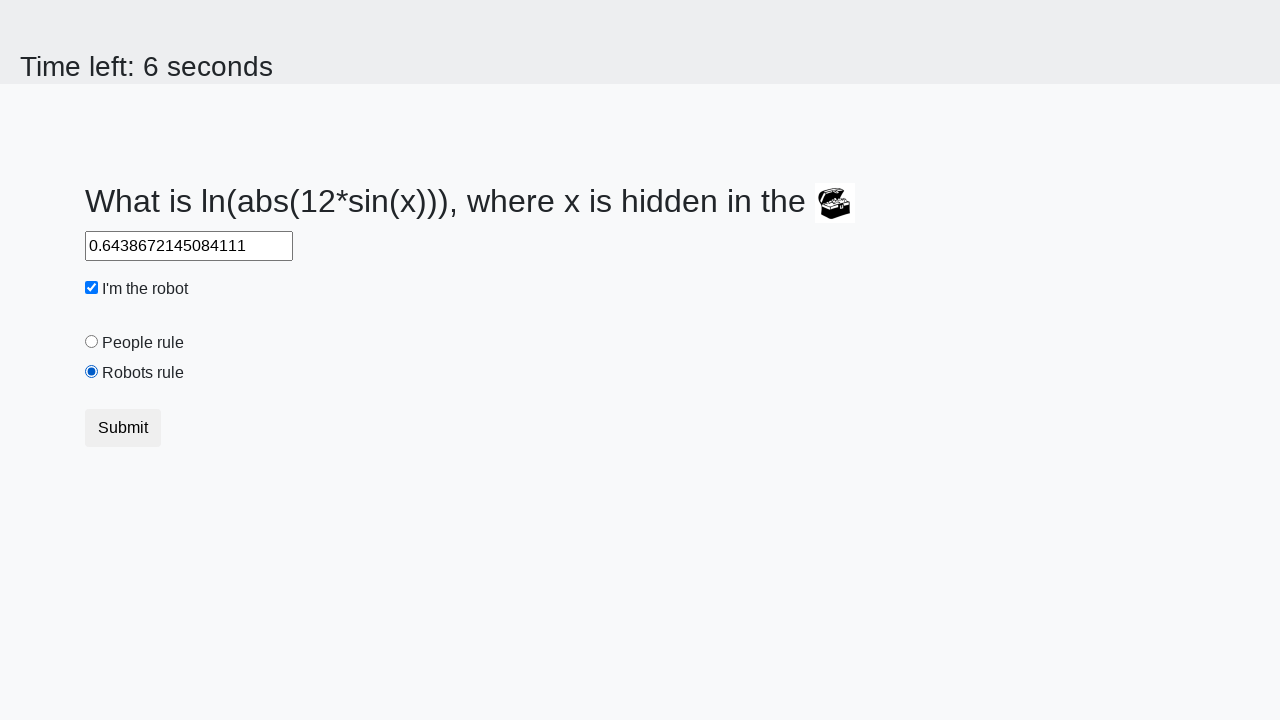

Submitted the form at (123, 428) on button
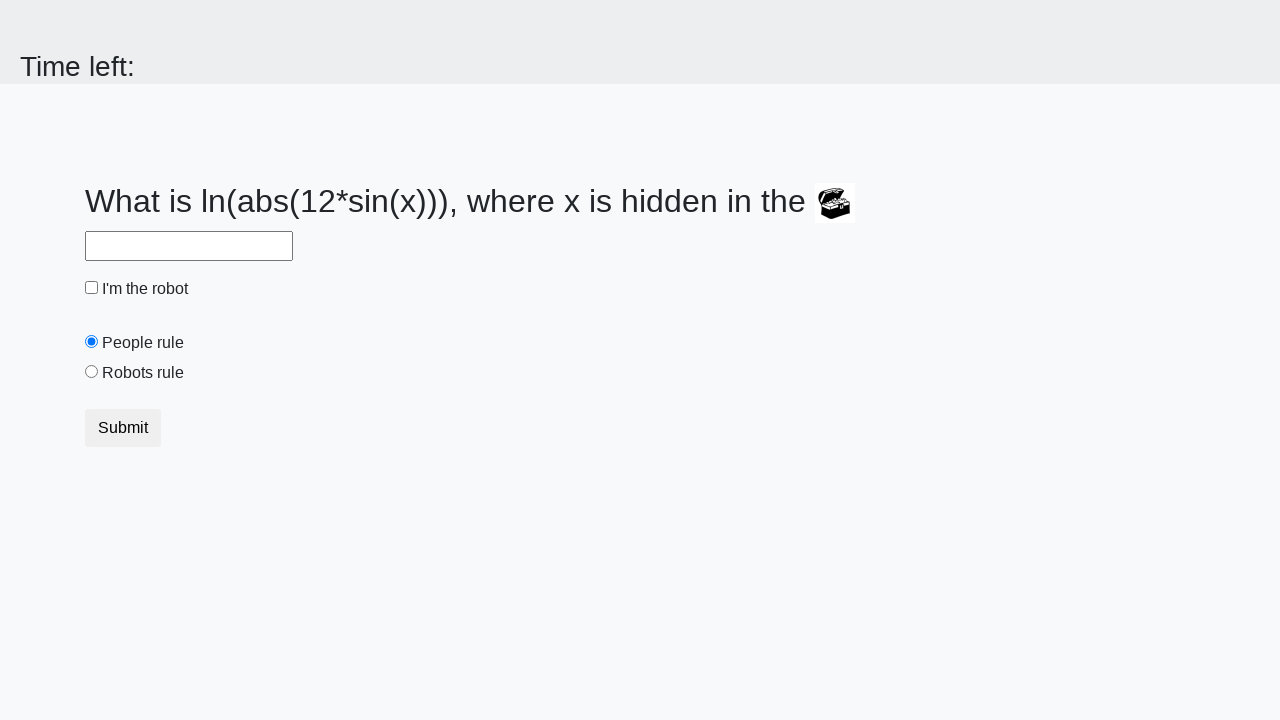

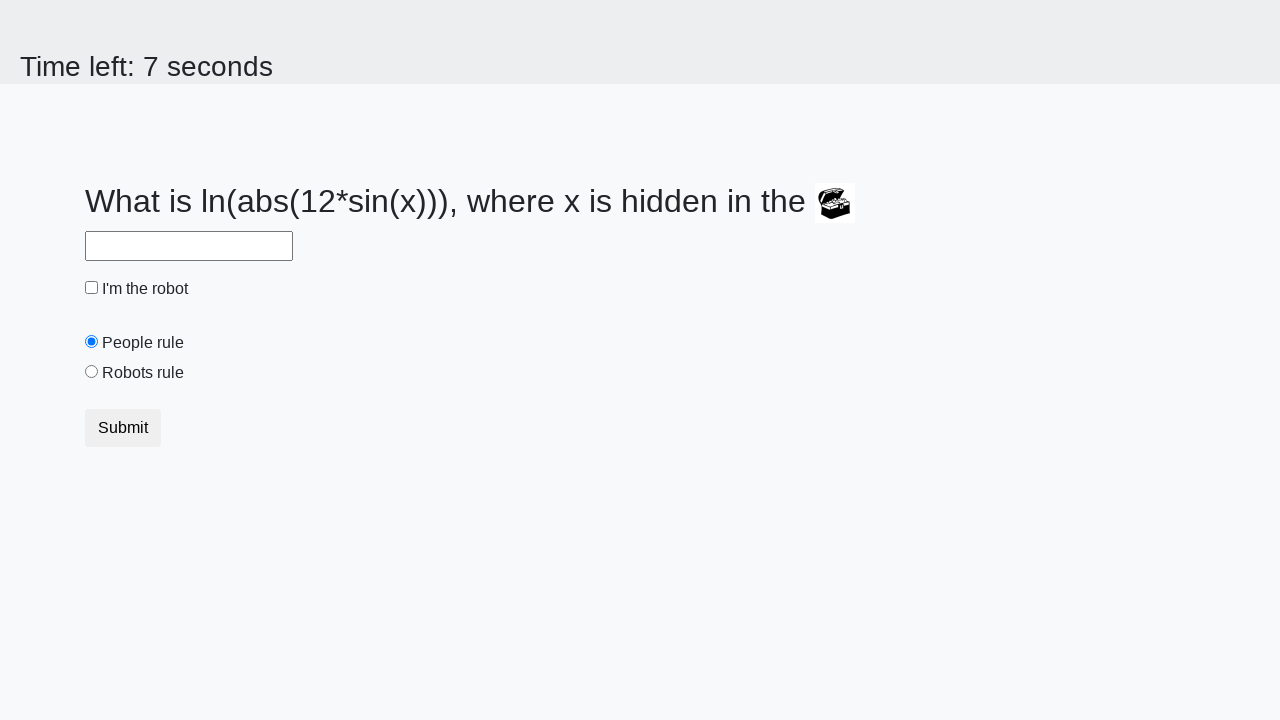